Tests UI element enable/disable functionality by toggling between one-way and round-trip flight options and verifying the return date picker's enabled state through style attributes

Starting URL: https://rahulshettyacademy.com/dropdownsPractise/

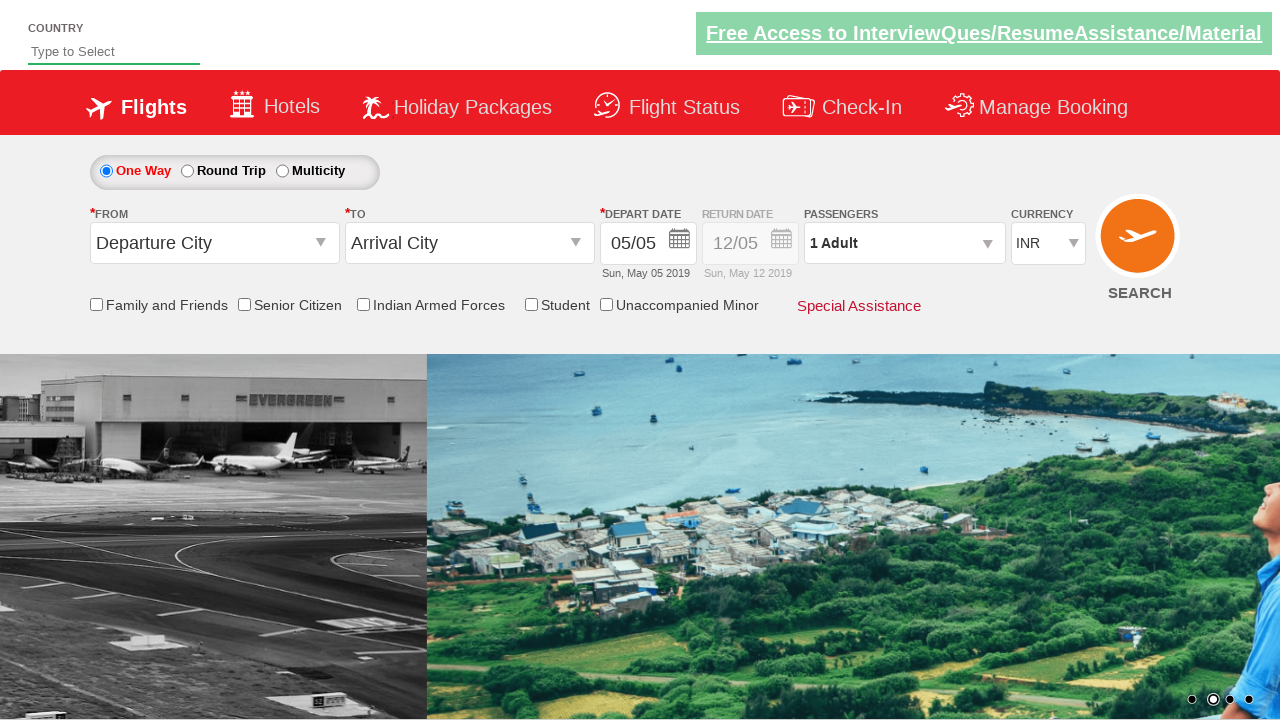

Checked initial enabled state of return date picker
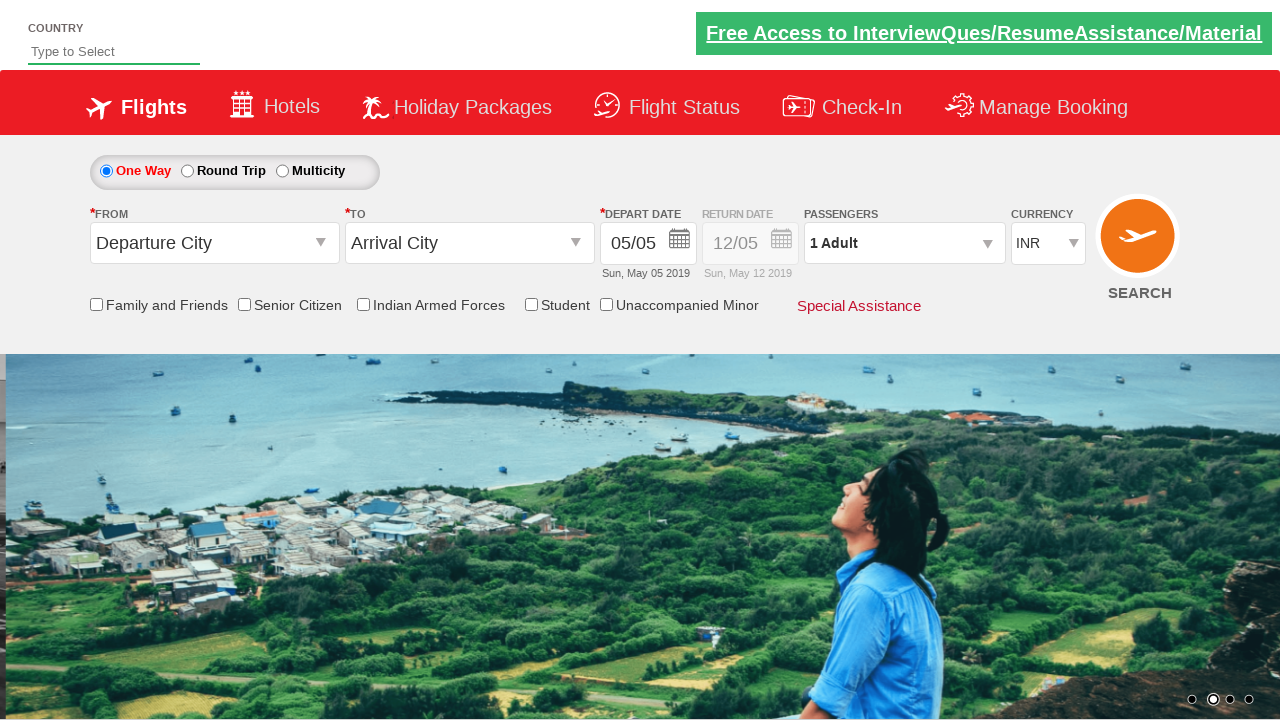

Clicked round trip radio button at (187, 171) on #ctl00_mainContent_rbtnl_Trip_1
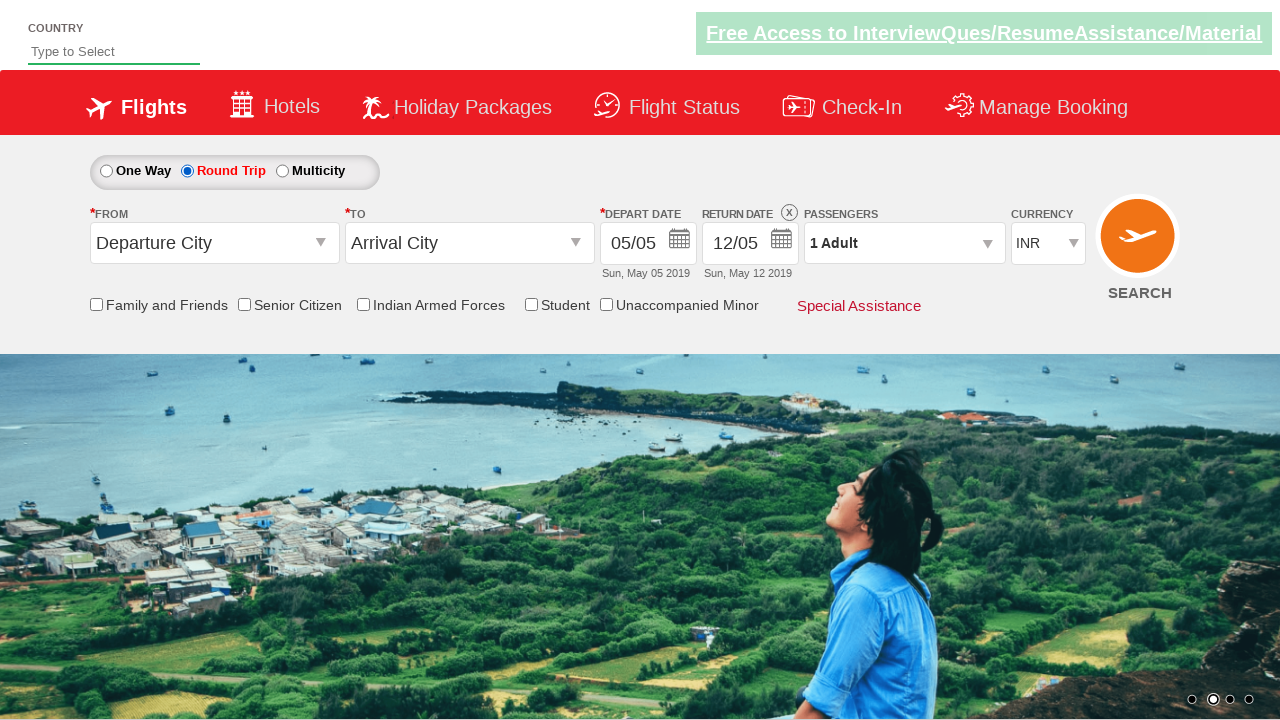

Checked enabled state of return date picker after selecting round trip
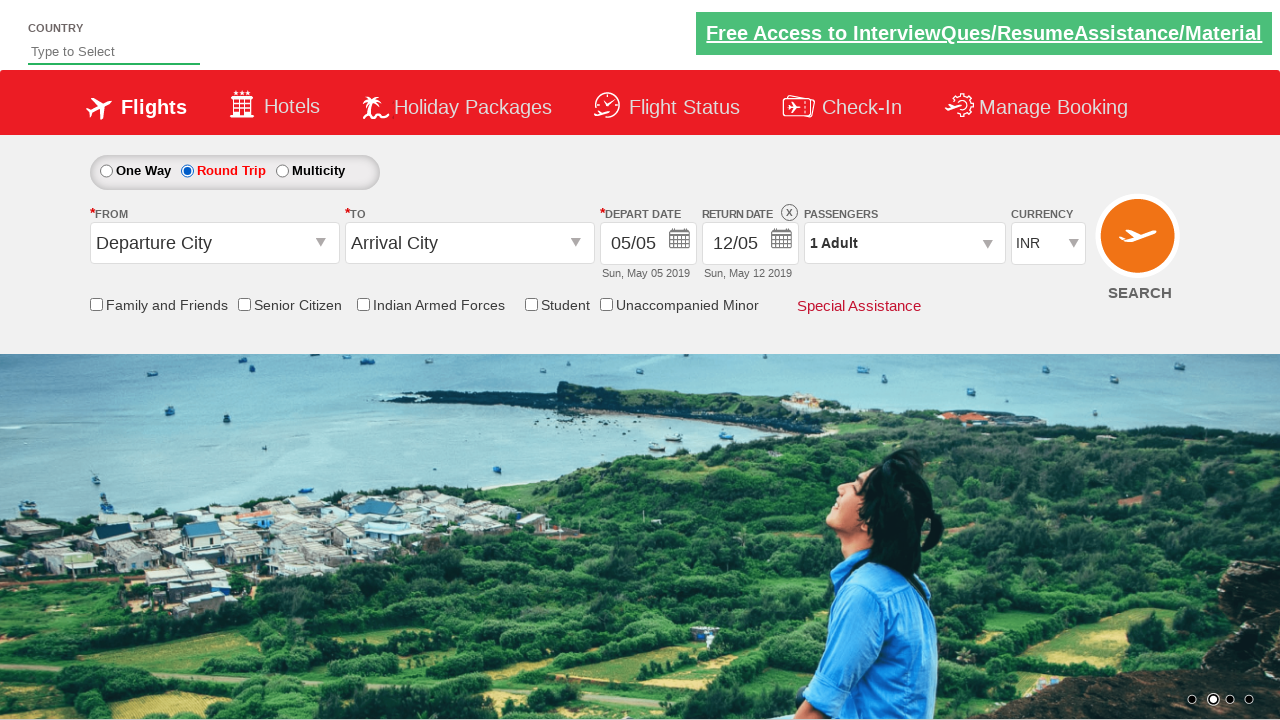

Retrieved style attribute of return date picker for round trip
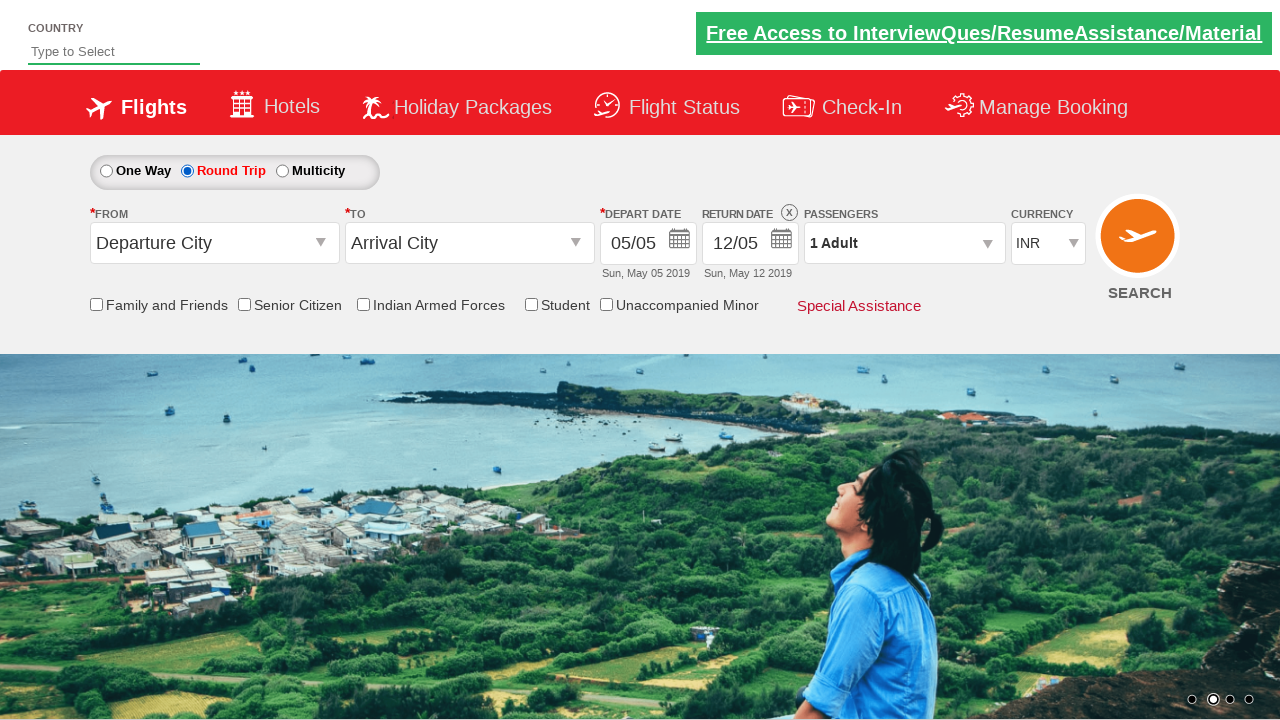

Verified return date picker is fully visible (opacity: 1) for round trip
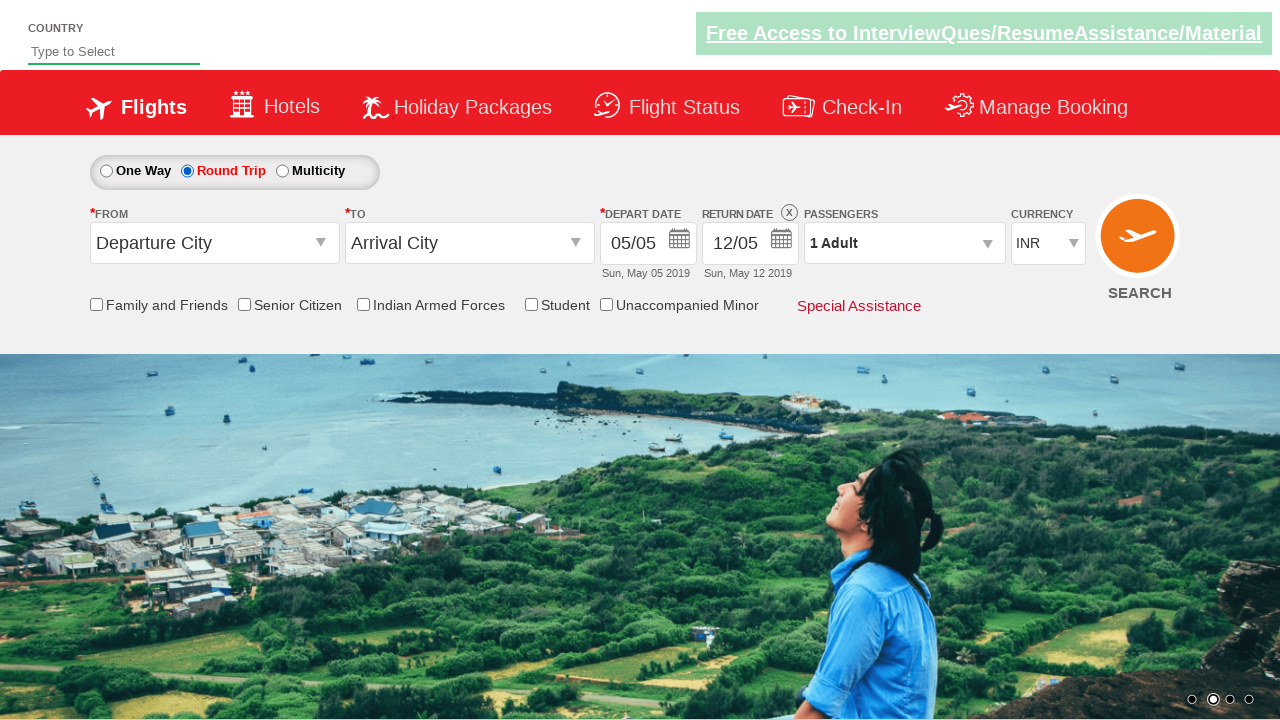

Clicked one-way trip radio button at (106, 171) on #ctl00_mainContent_rbtnl_Trip_0
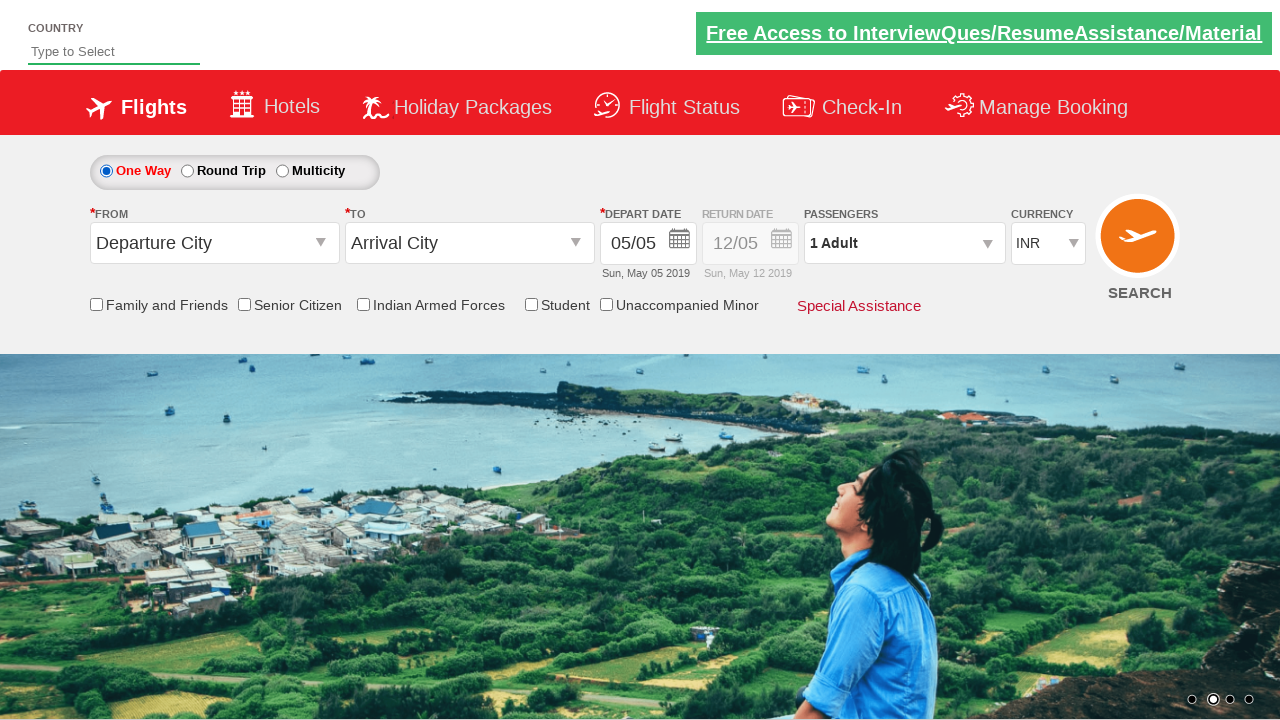

Retrieved style attribute of return date picker for one-way trip
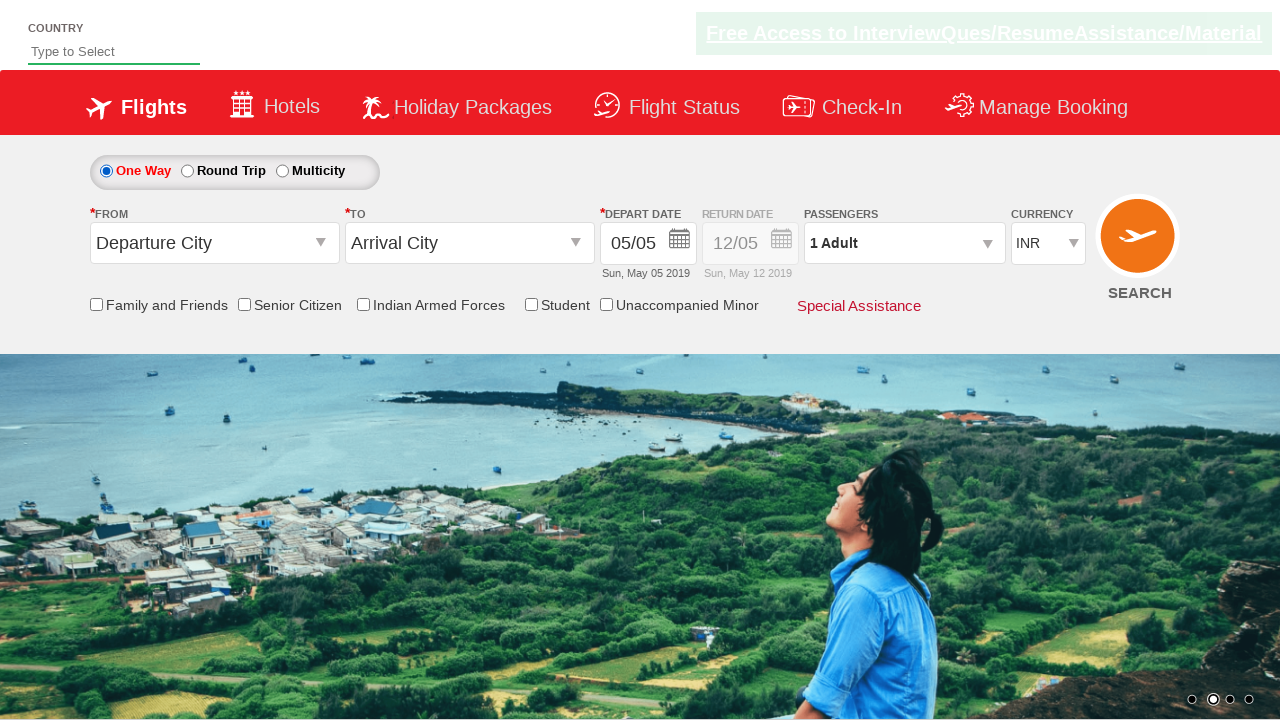

Verified return date picker is faded (opacity: 0.5) for one-way trip
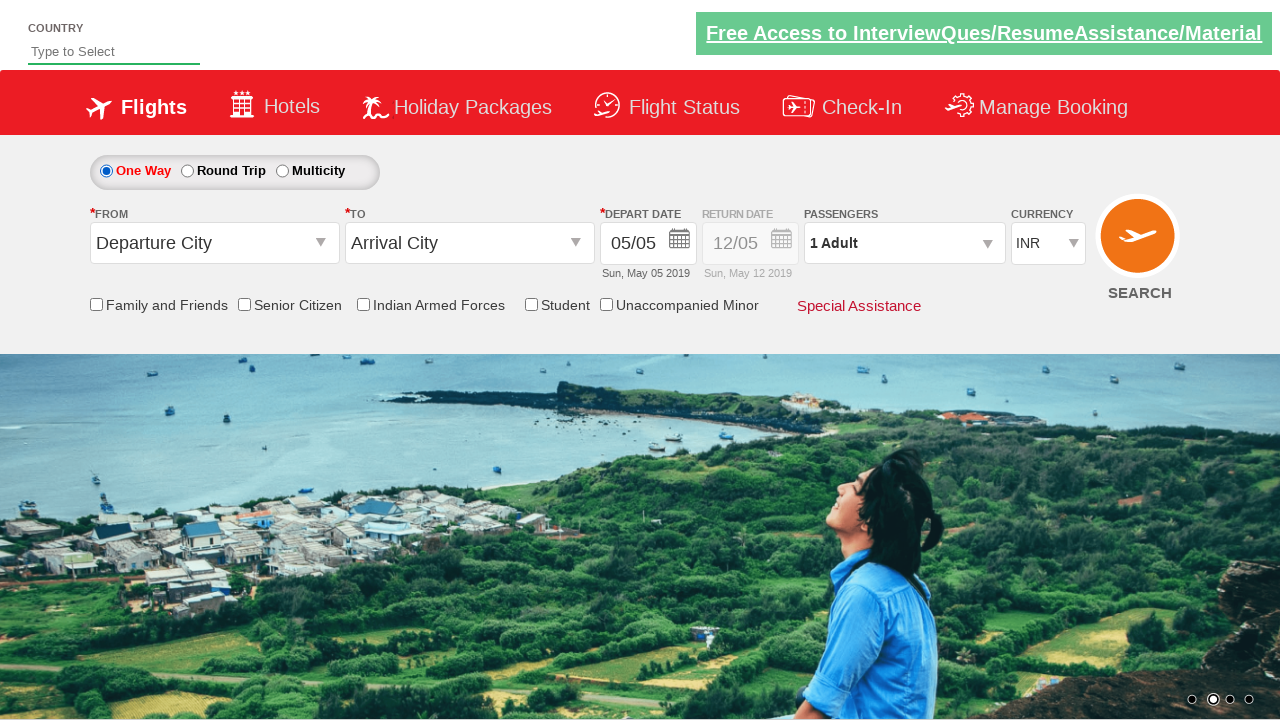

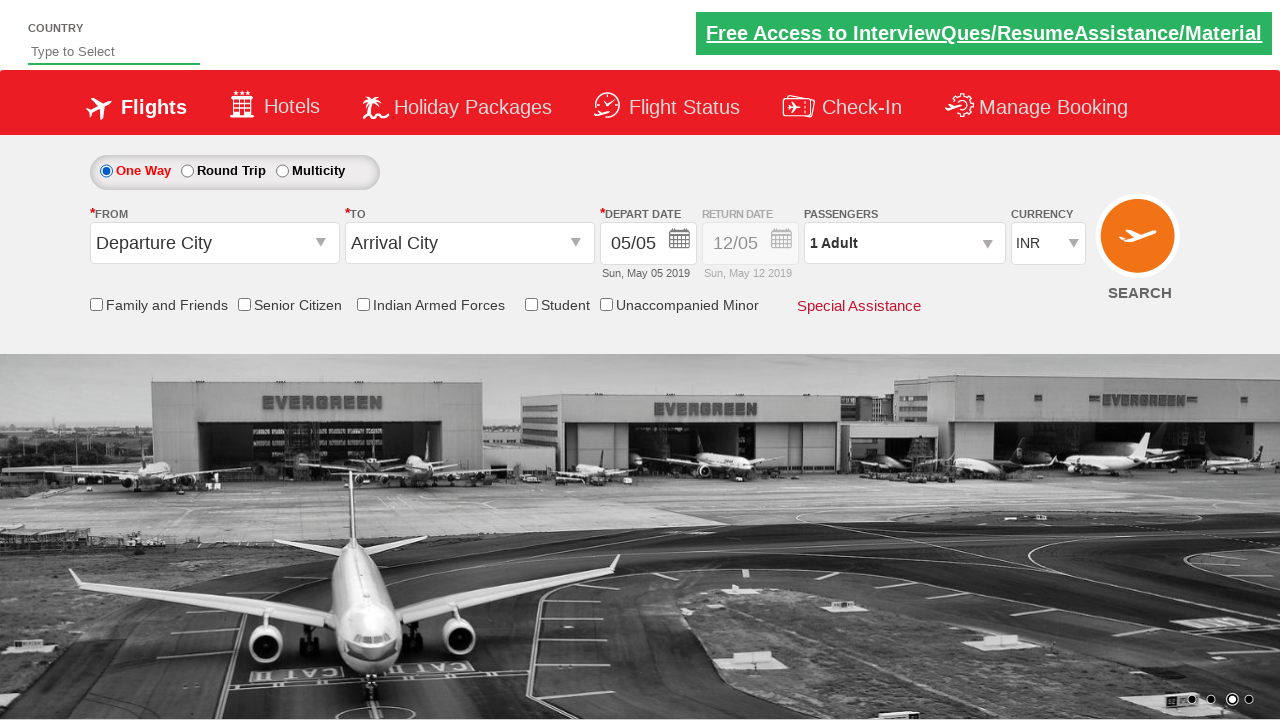